Tests browser window handling by clicking a button that opens a new window, switching to the new window, and verifying the heading text is present in the child window.

Starting URL: https://demoqa.com/browser-windows

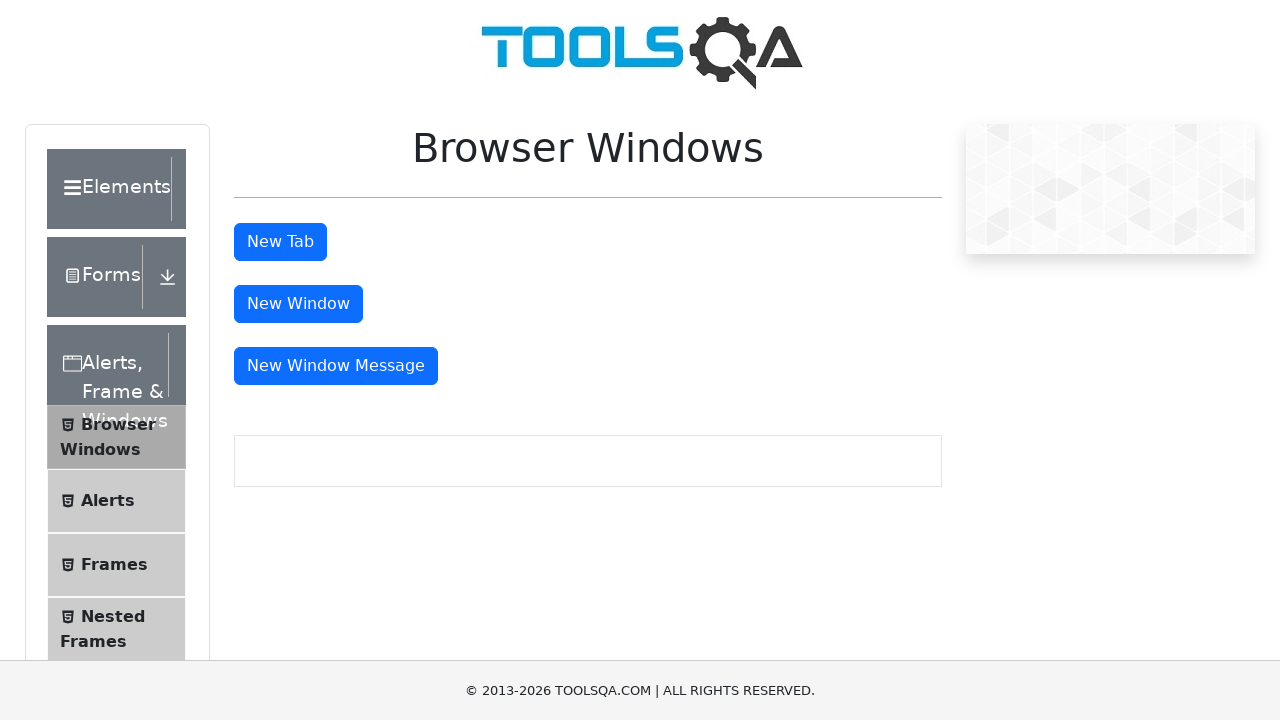

Clicked 'New Window' button and new window opened at (298, 304) on #windowButton
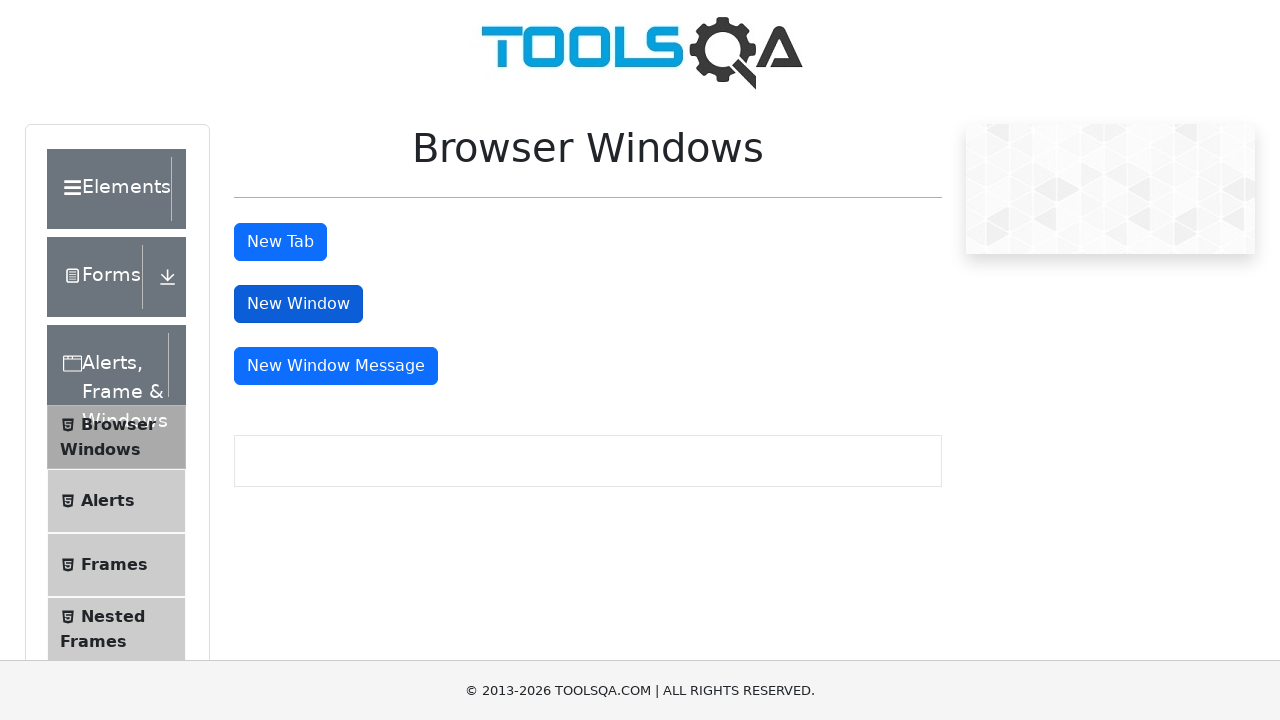

New window loaded and heading element is present
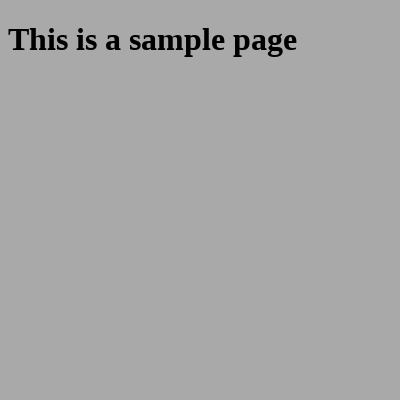

Located heading element in new window
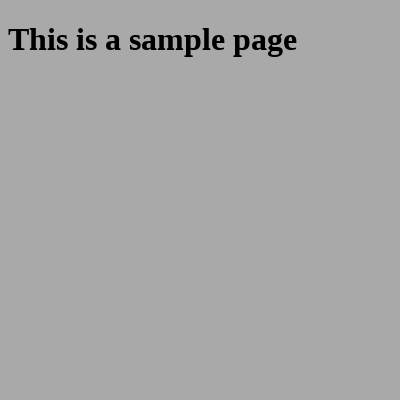

Heading is visible in new window
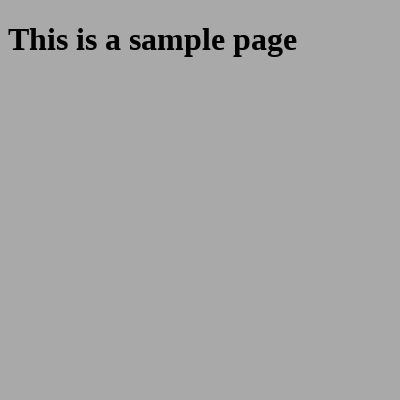

Closed the new window
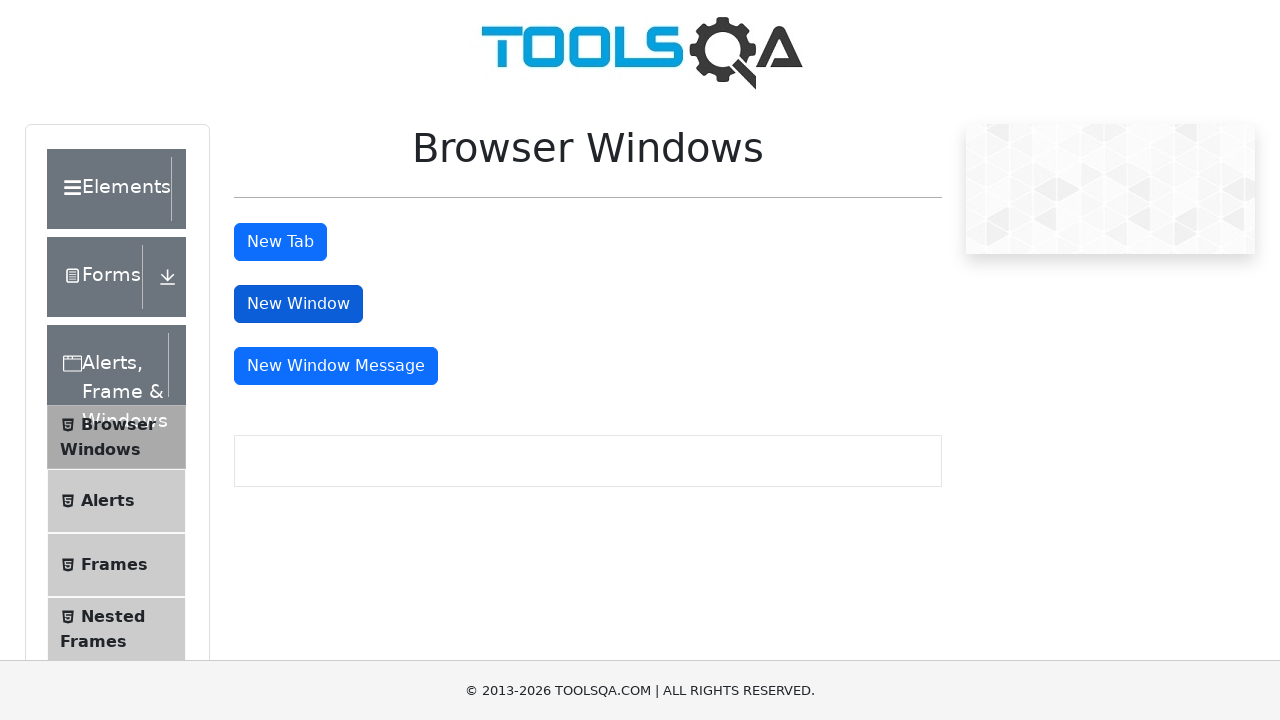

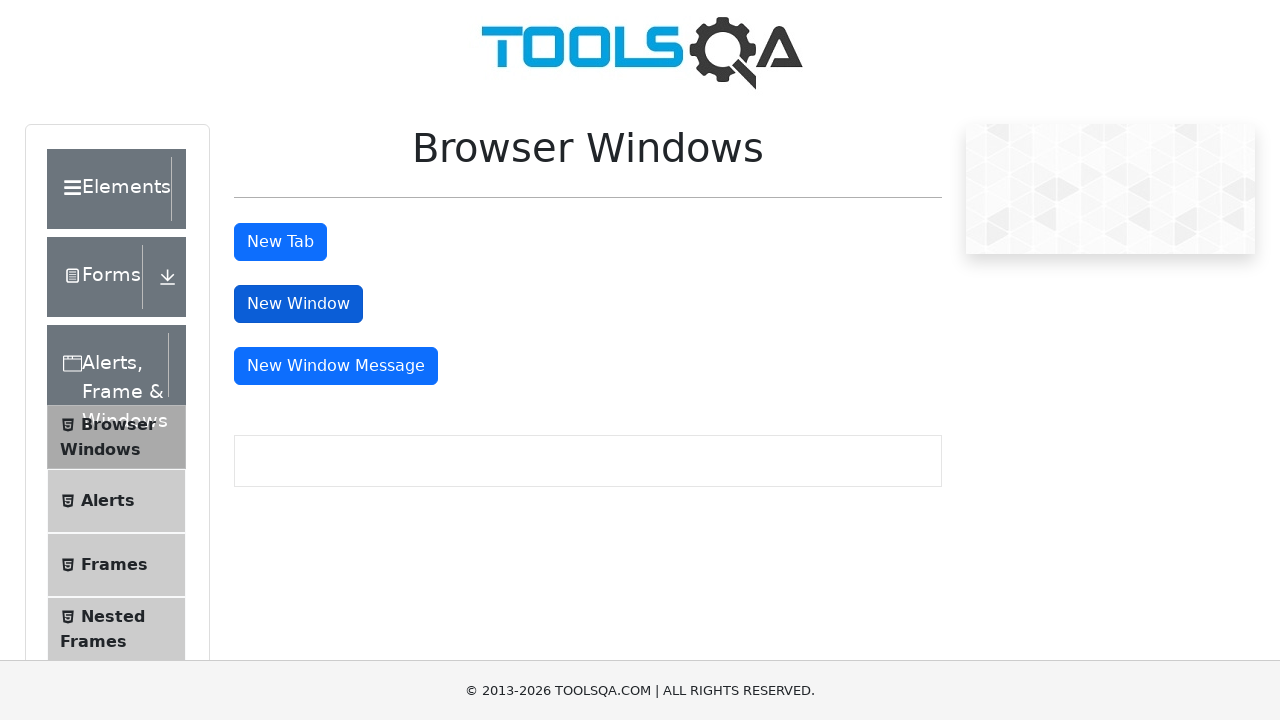